Tests the DemoQA text box form by navigating from the main page to the Elements section, then to the TextBox page, filling in form fields (name, email, current address, permanent address), submitting the form, and verifying the output displays the entered values.

Starting URL: https://demoqa.com

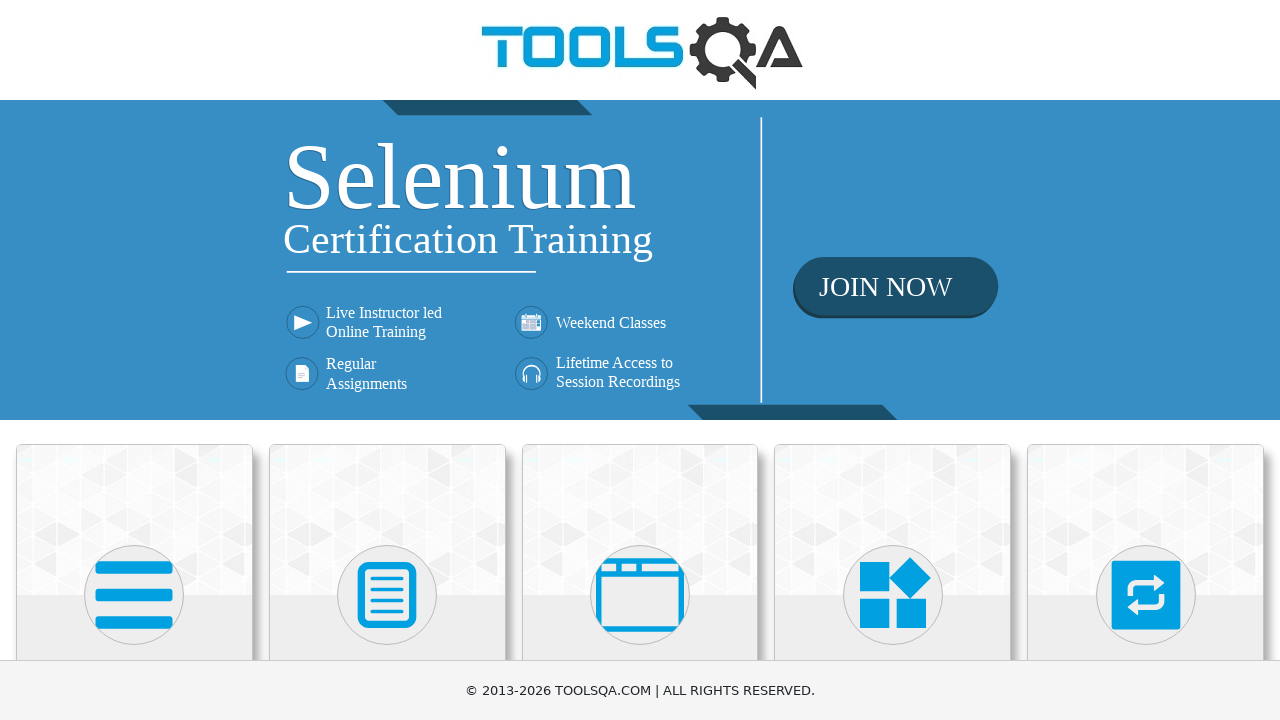

Clicked on Elements card on main page at (134, 520) on div.card:has-text('Elements')
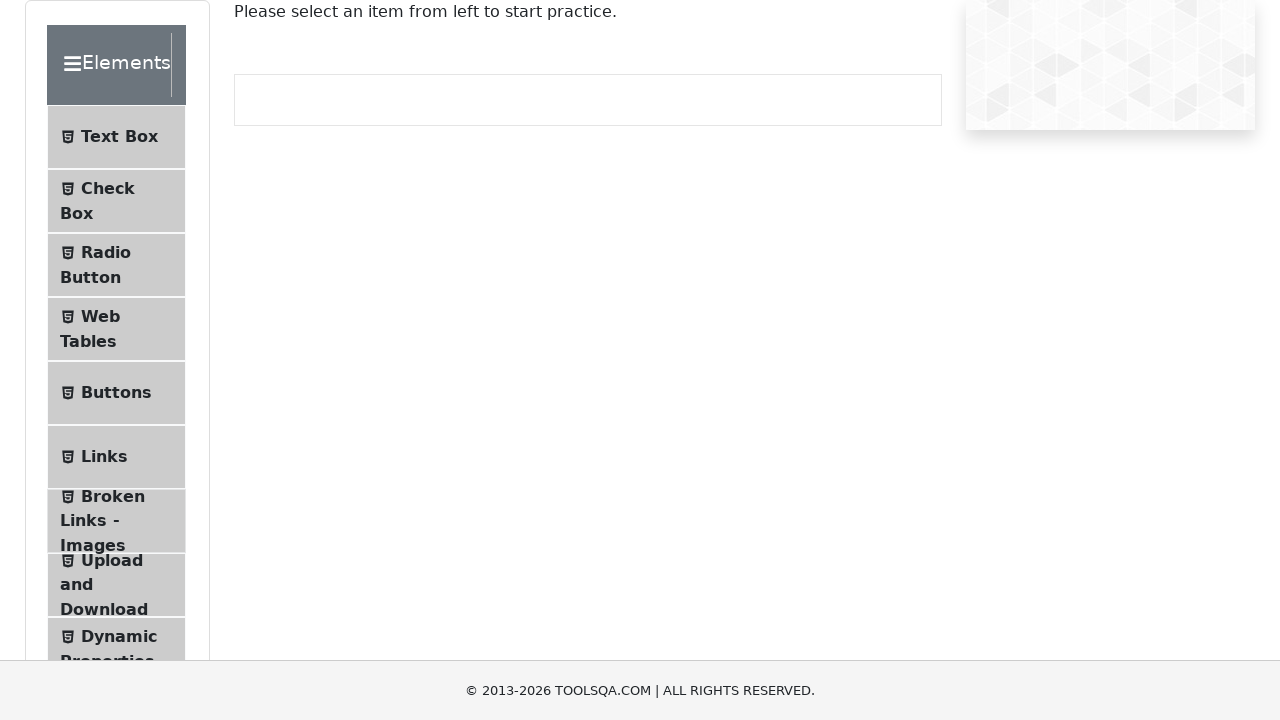

Clicked on Text Box in the left menu at (119, 137) on span:has-text('Text Box')
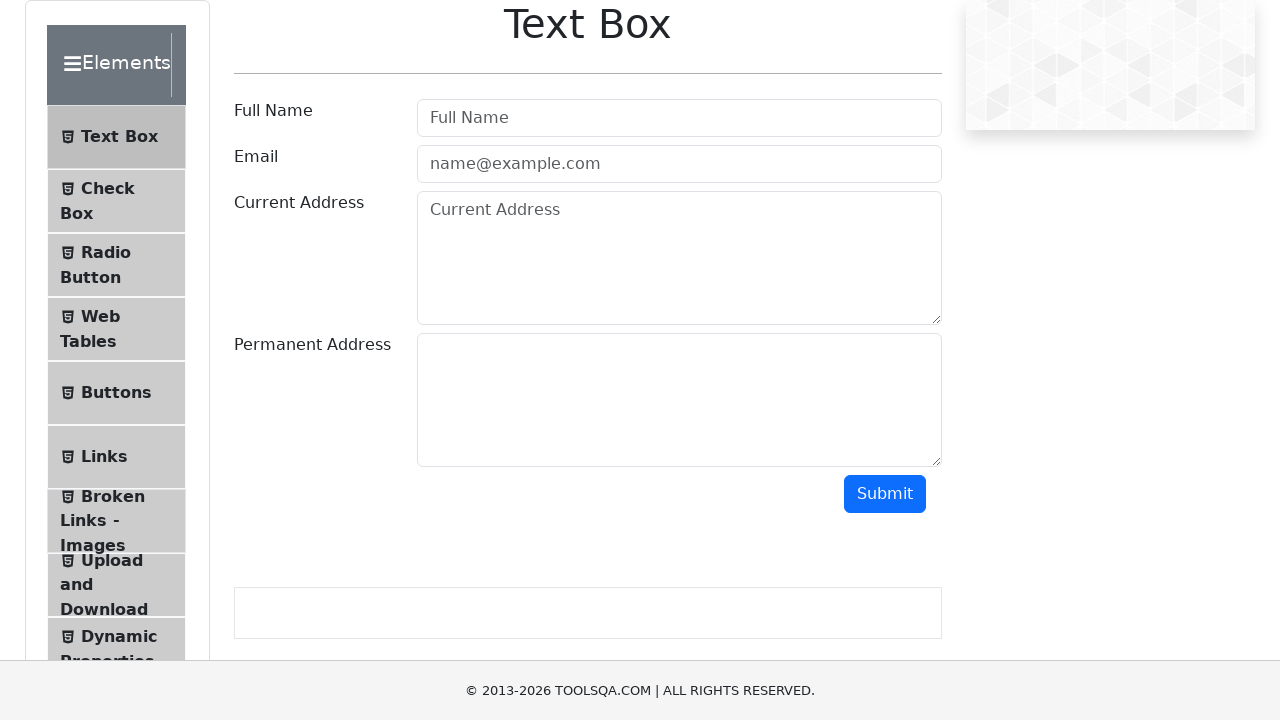

Text box form loaded and userName field is visible
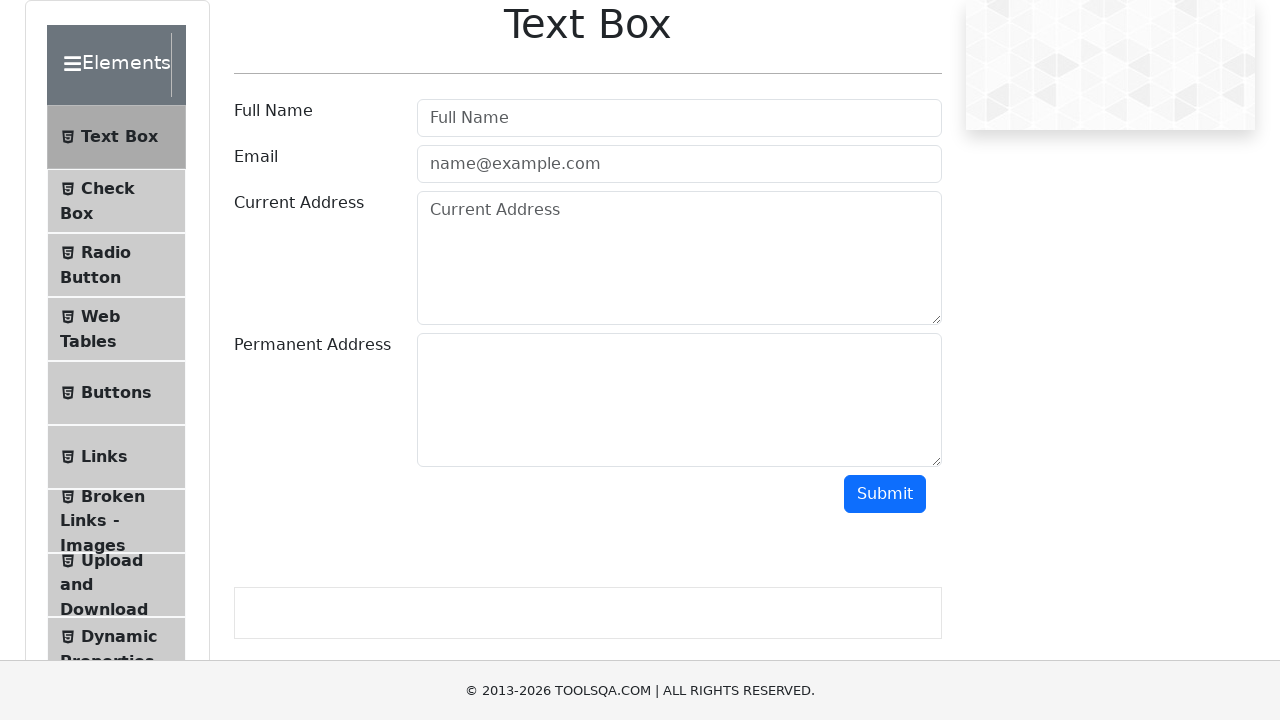

Filled userName field with 'Andre Pinch' on #userName
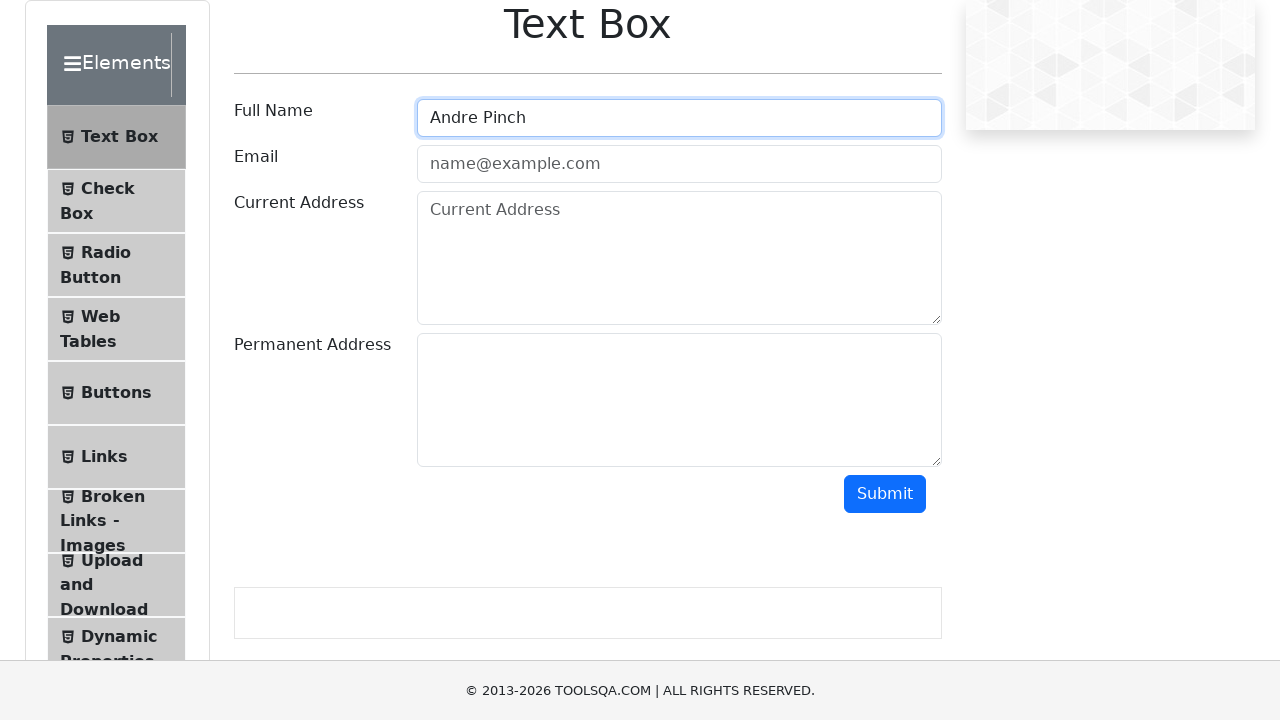

Filled userEmail field with 'andre.pich@google.com' on #userEmail
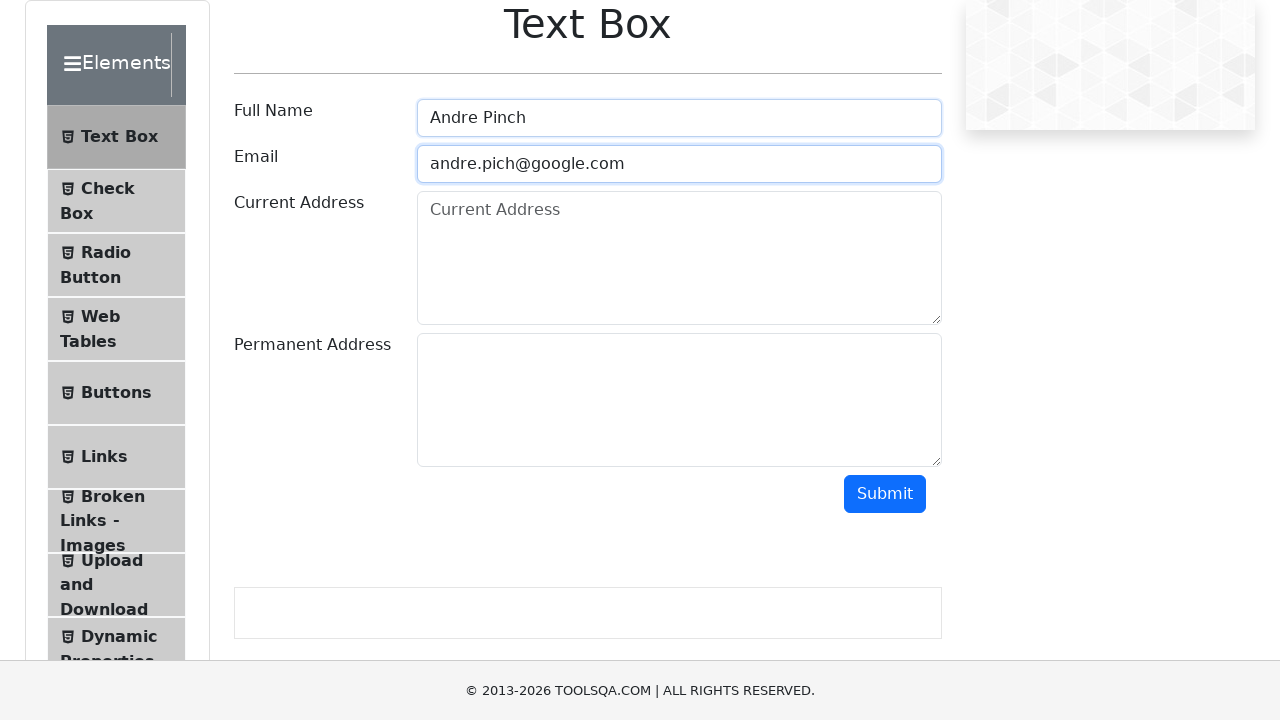

Filled currentAddress field with 'Current address' on #currentAddress
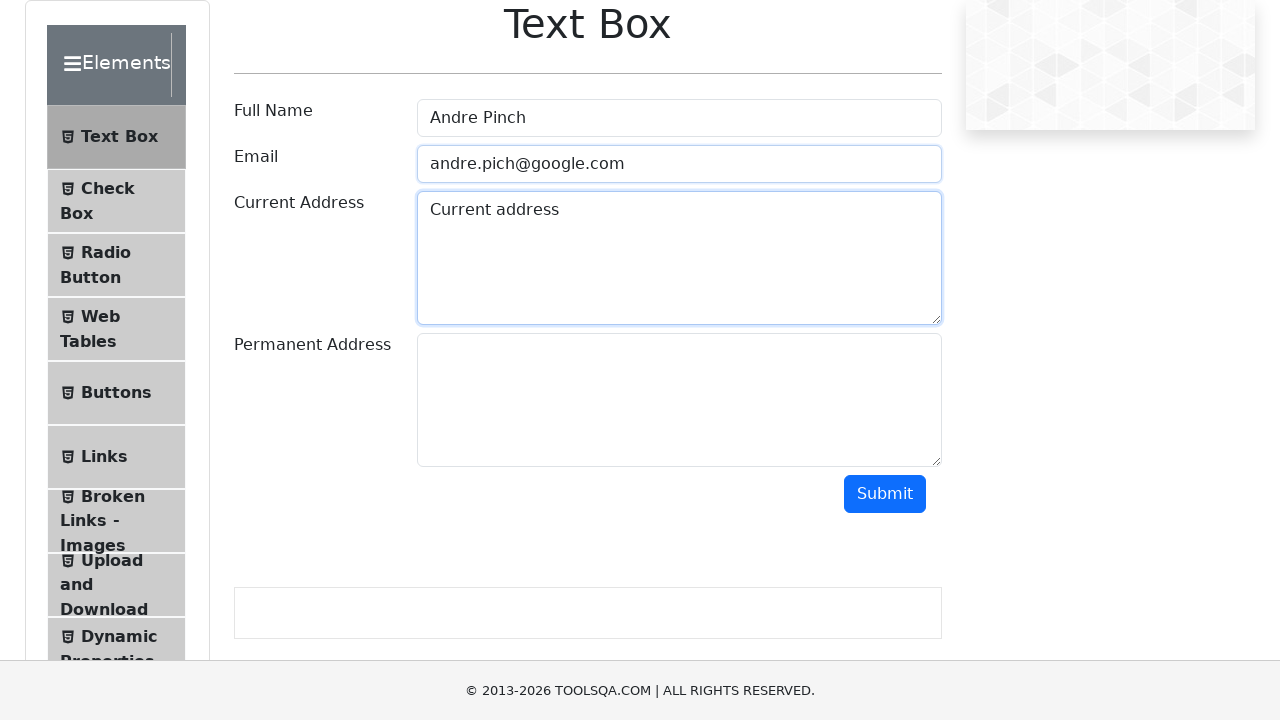

Filled permanentAddress field with 'Permanent address' on #permanentAddress
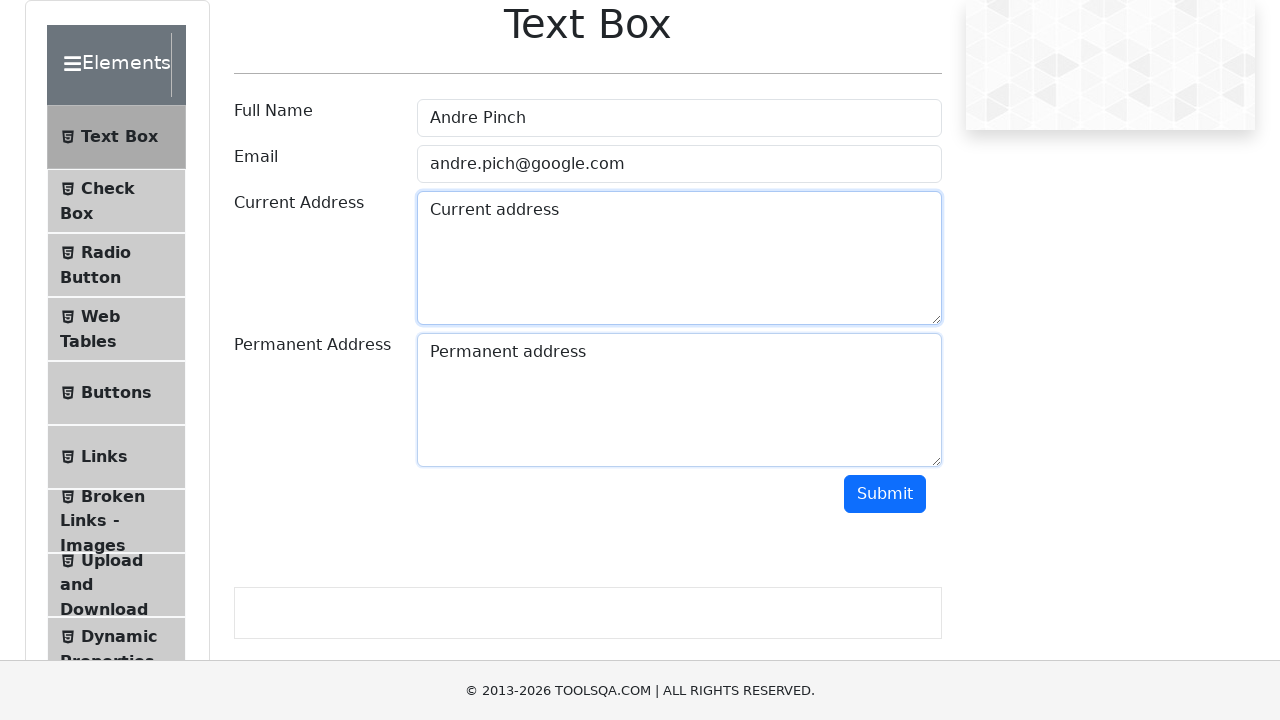

Clicked Submit button to submit the form at (885, 494) on #submit
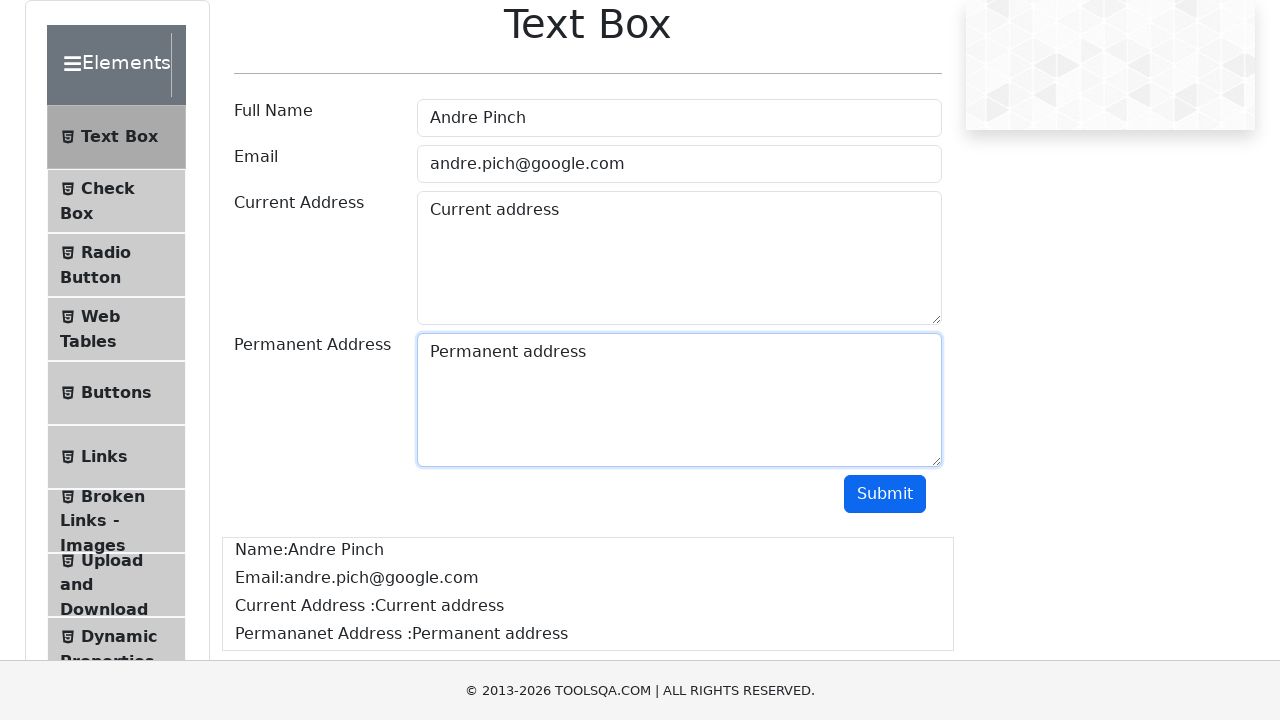

Form output displayed successfully
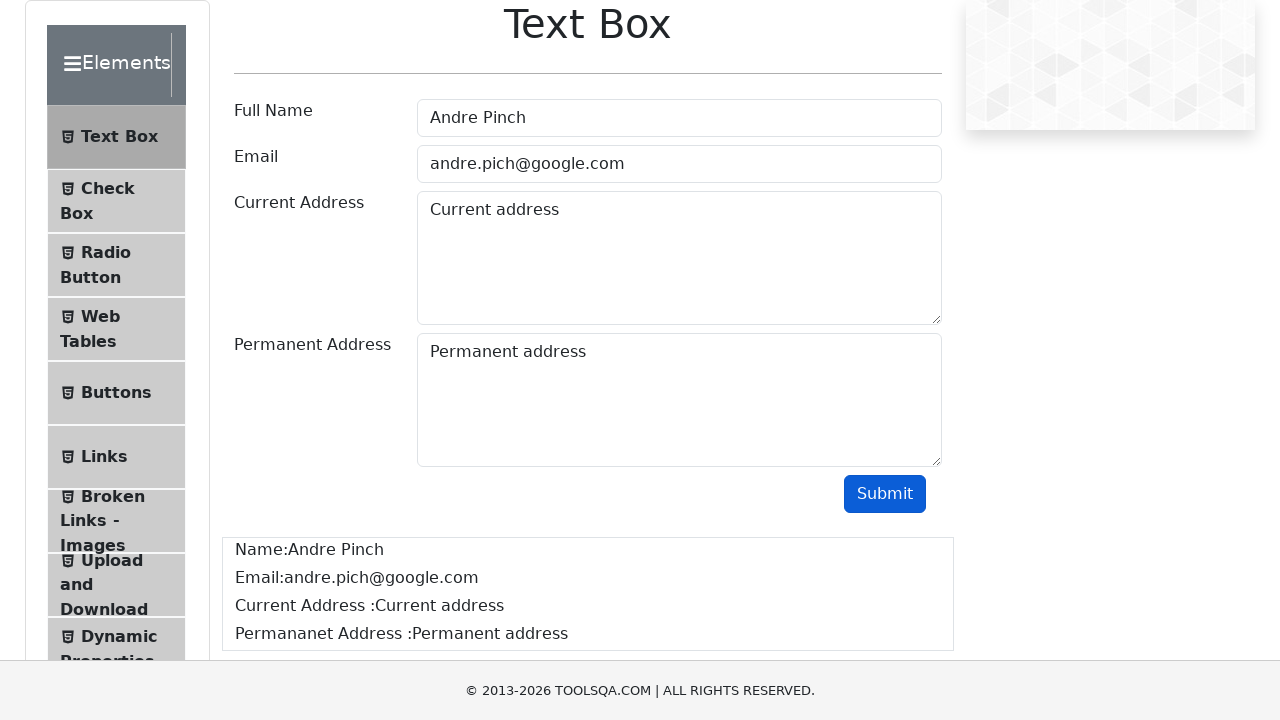

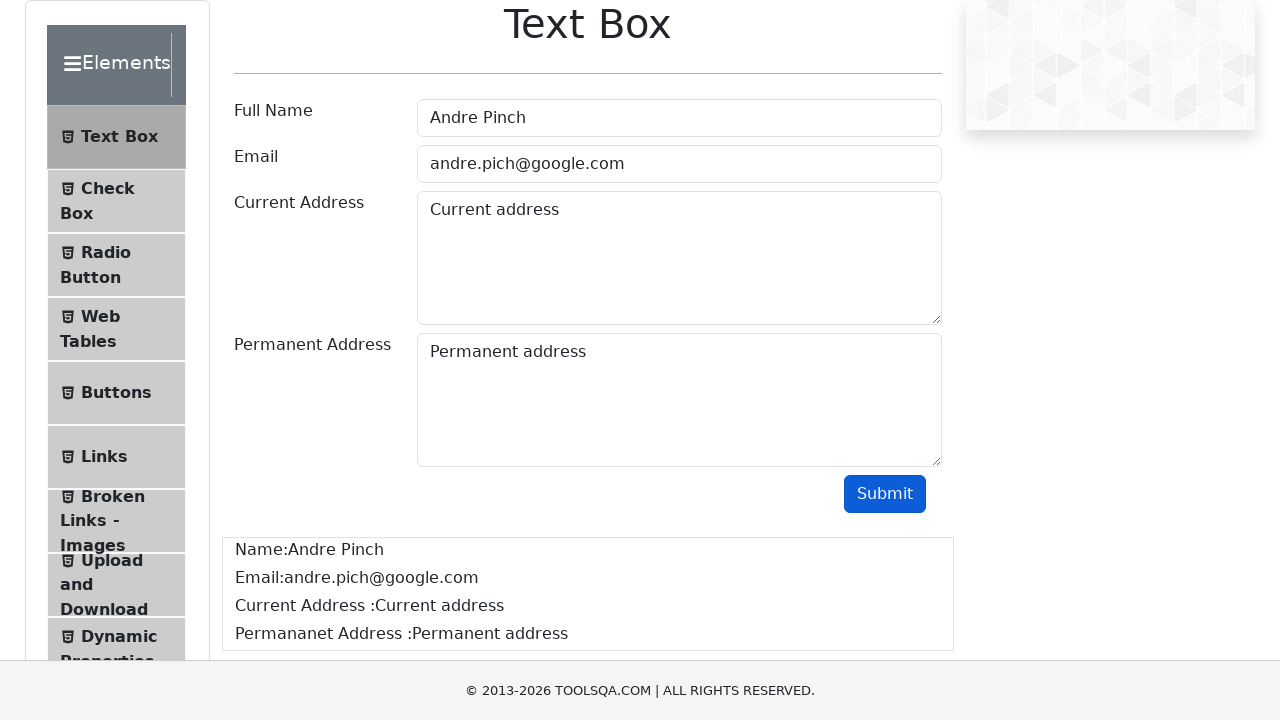